Tests the "Forgot your password?" link on the login page by clicking it to navigate to the password reset flow.

Starting URL: https://opensource-demo.orangehrmlive.com/web/index.php/auth/login

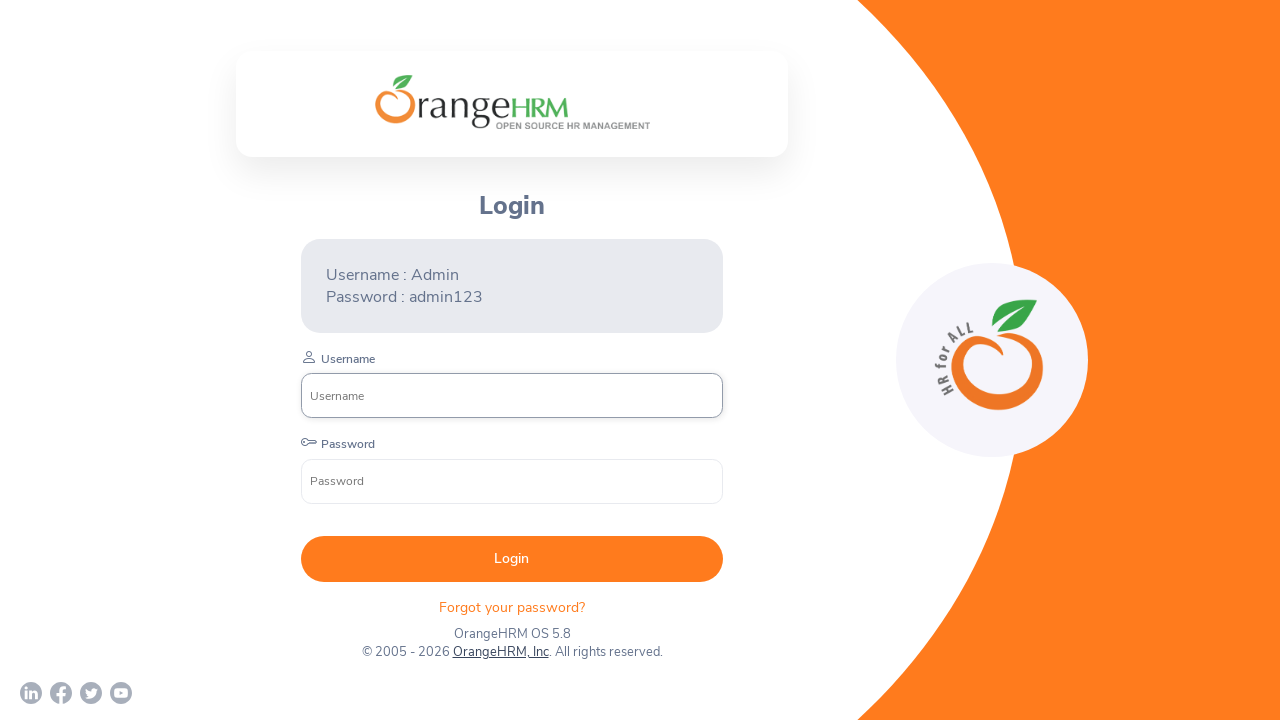

Clicked 'Forgot your password?' link to navigate to password reset flow at (512, 607) on xpath=//p[text()='Forgot your password? ']
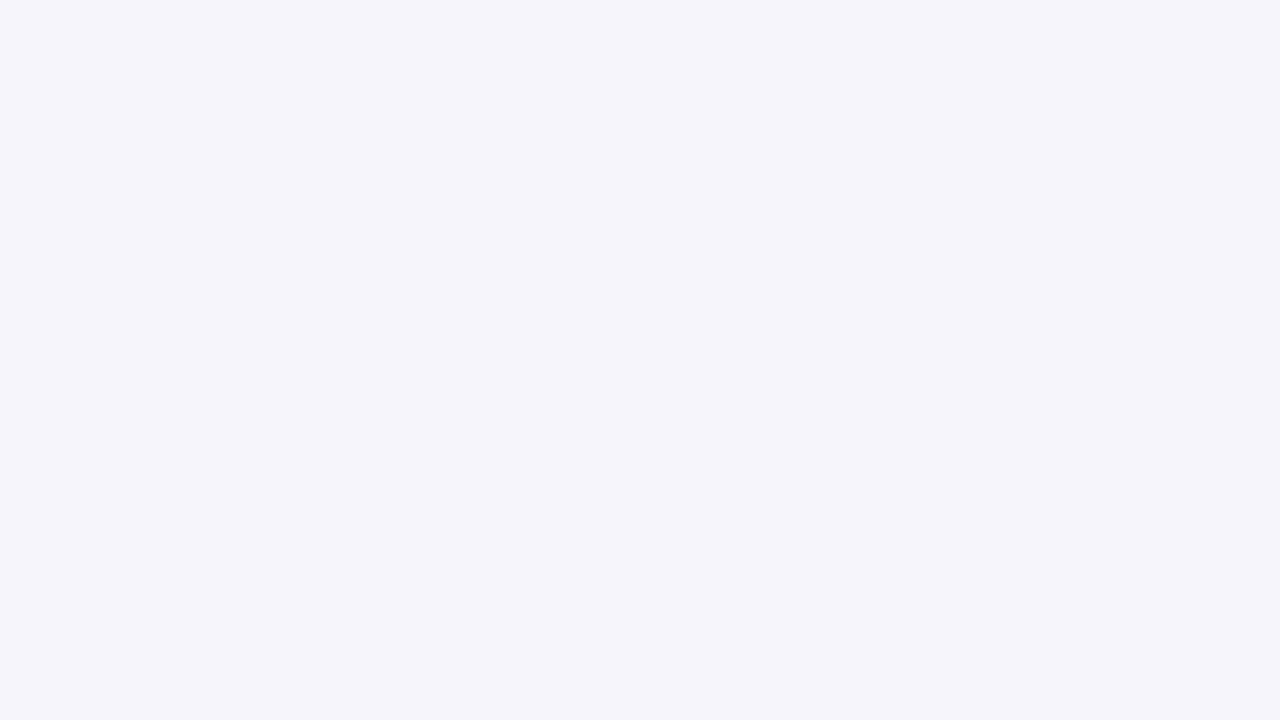

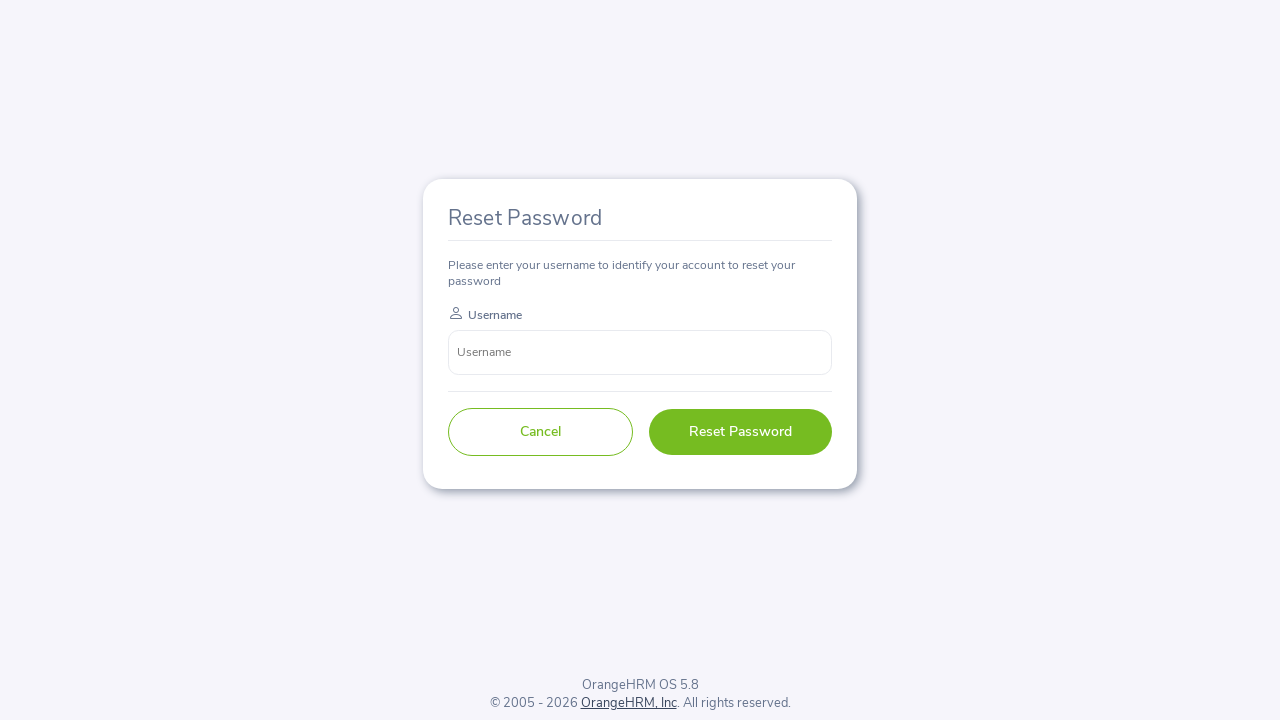